Tests page scrolling functionality on Dell's website by scrolling to different vertical positions

Starting URL: https://www.dell.com/en-us

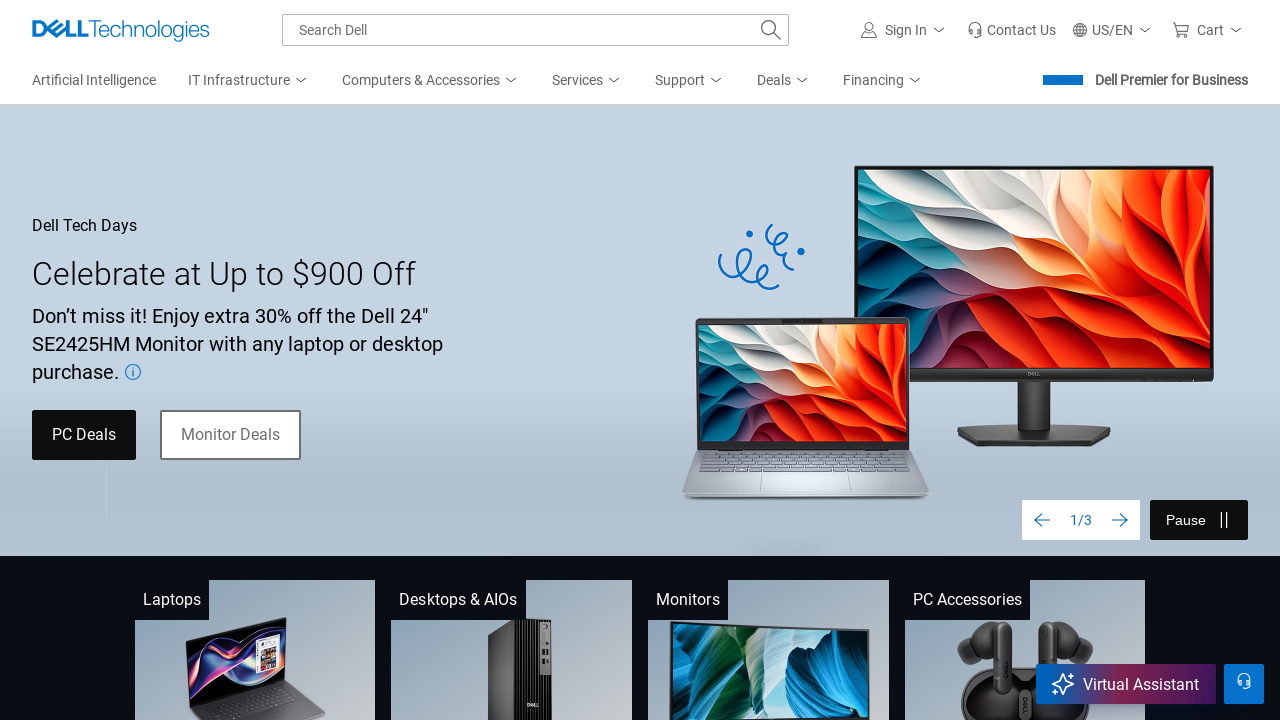

Scrolled page to 200px vertical position
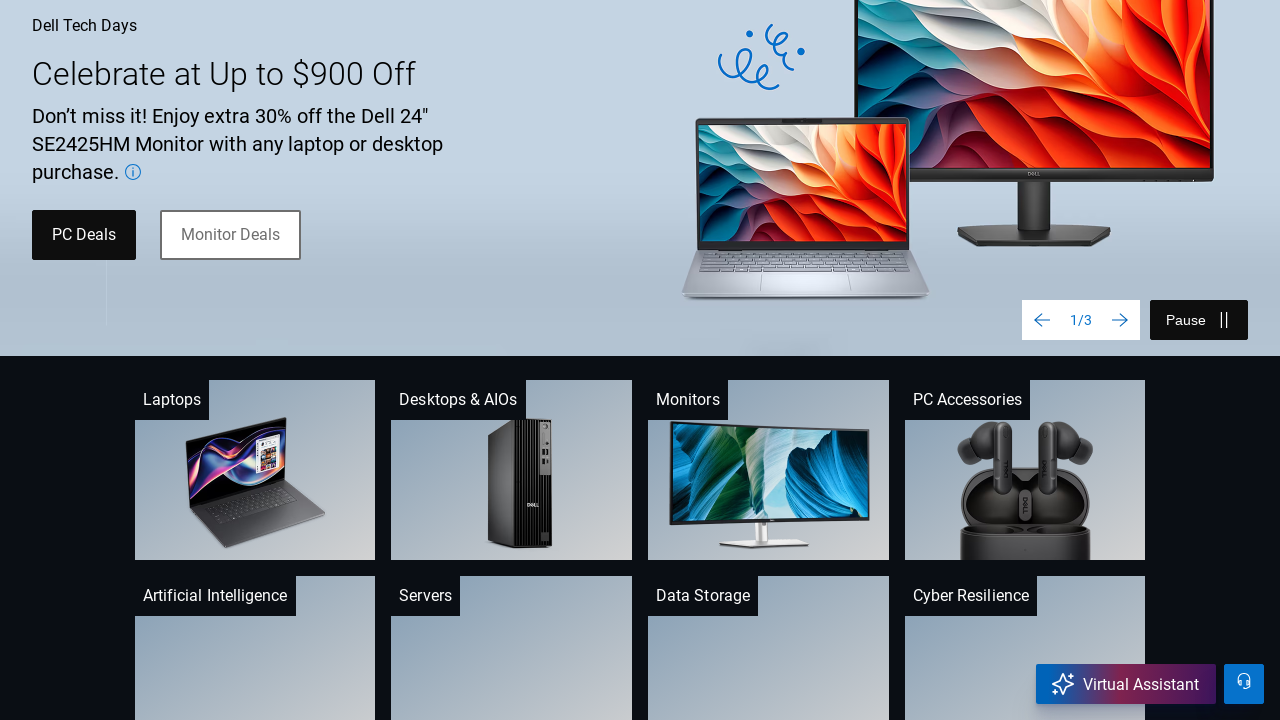

Waited 5 seconds for scroll effect to complete
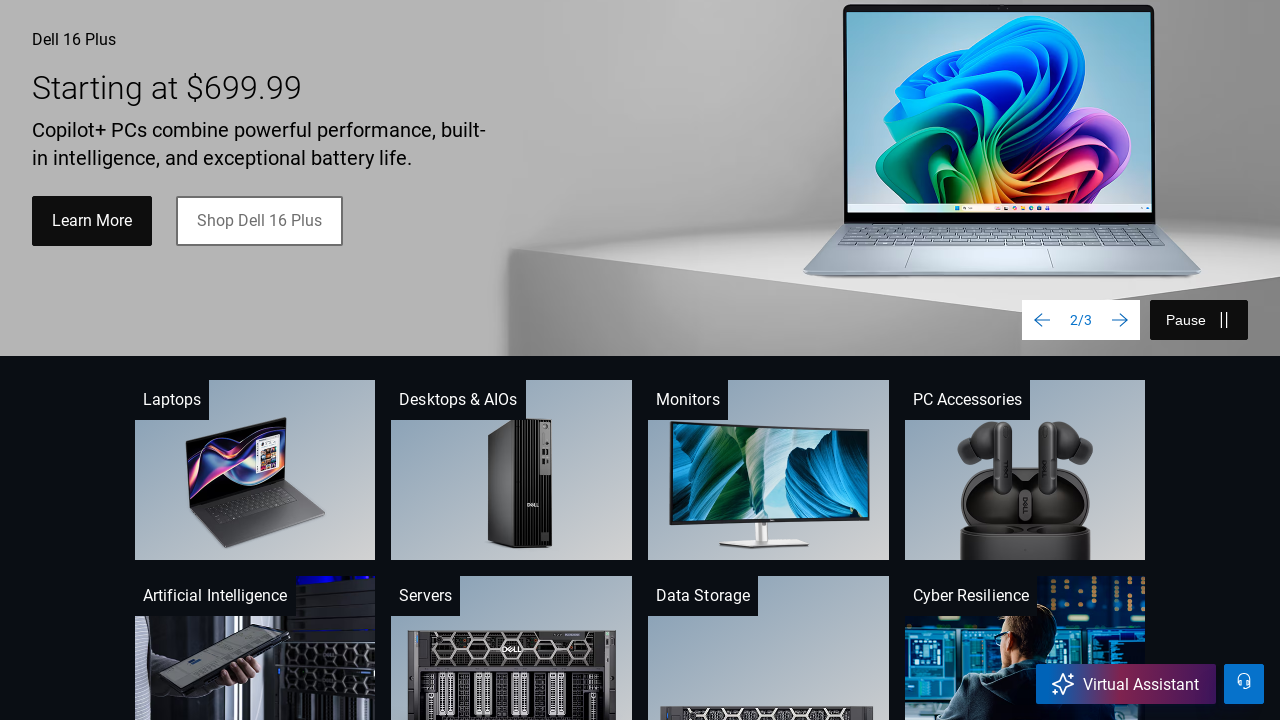

Scrolled page to 300px vertical position
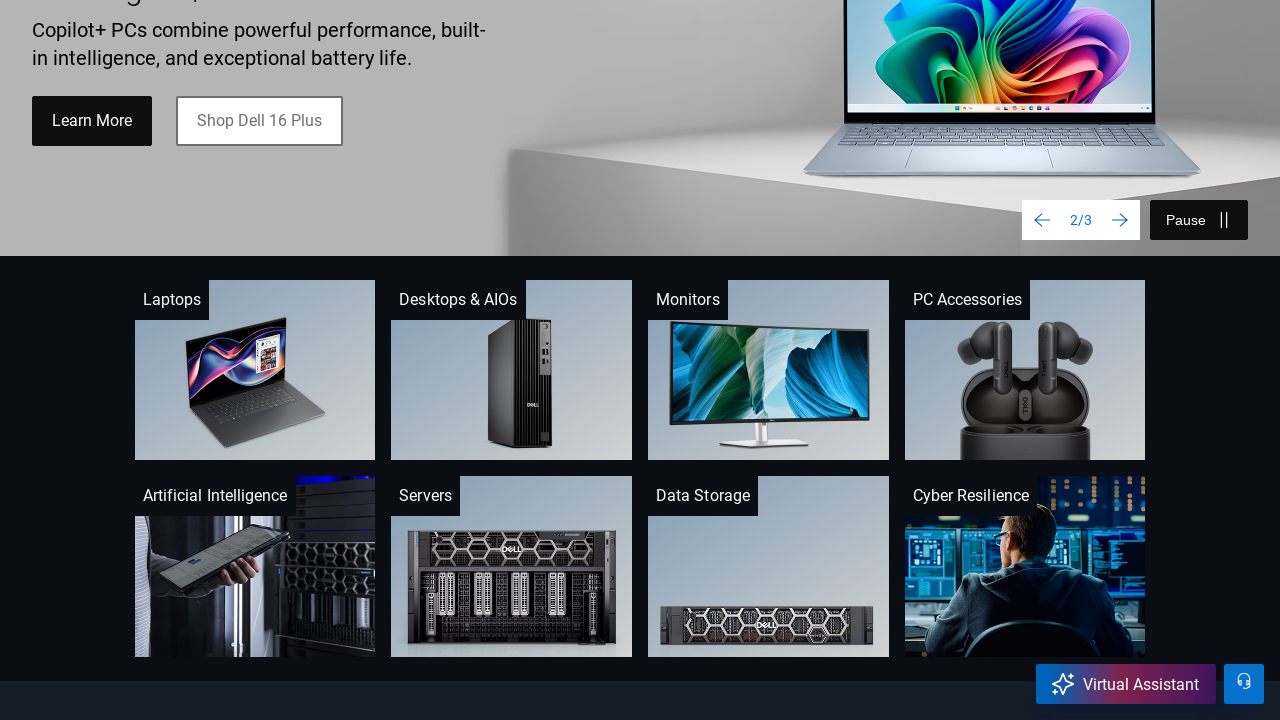

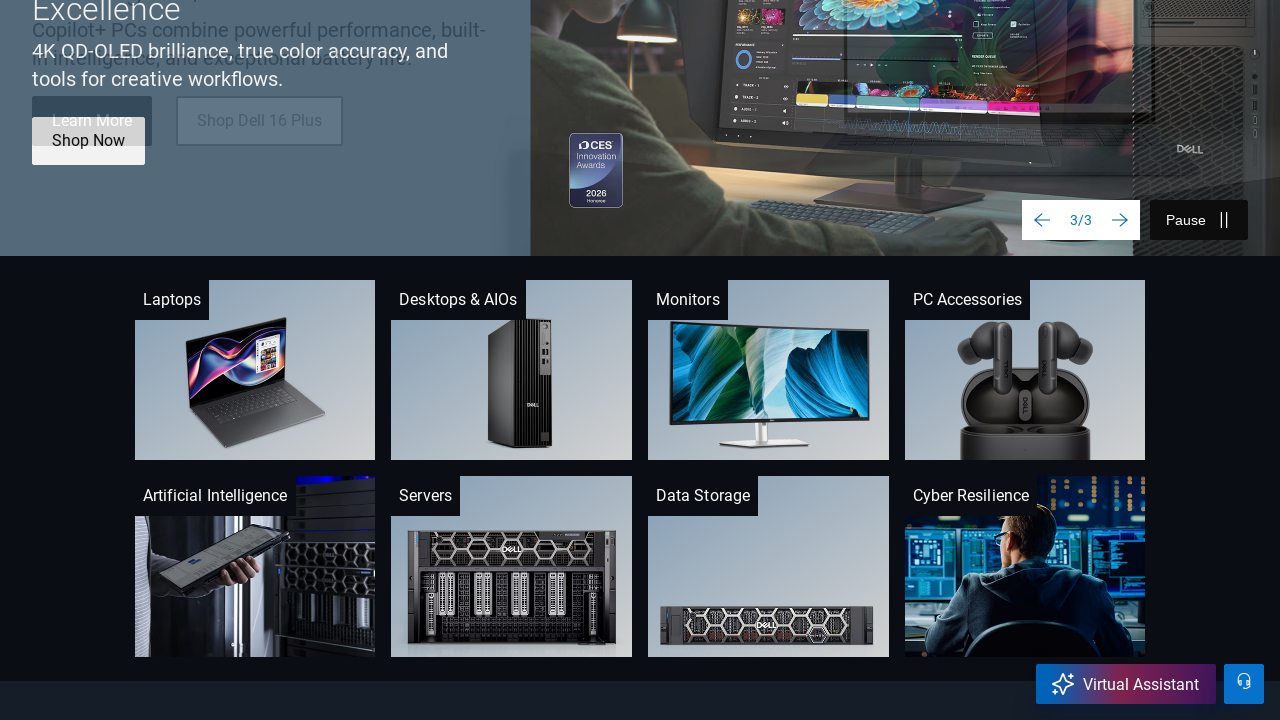